Tests that edits are saved when the input field loses focus (blur event)

Starting URL: https://demo.playwright.dev/todomvc

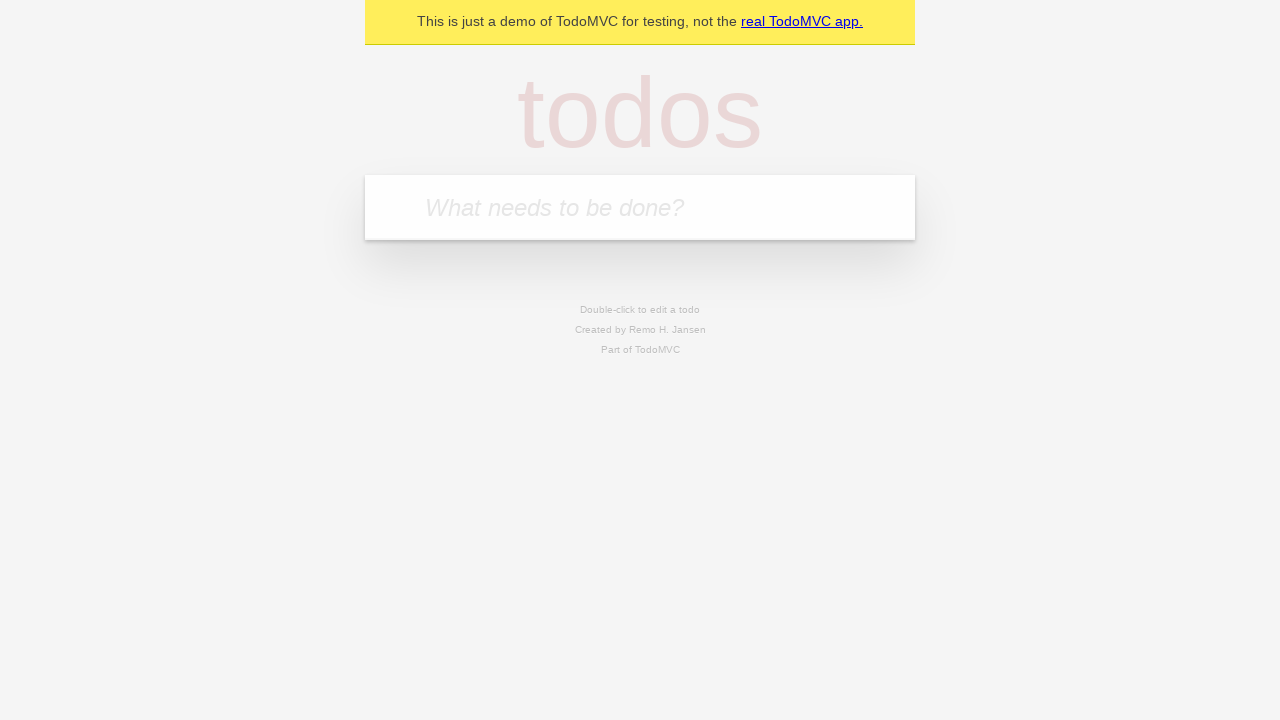

Filled first todo: 'buy some cheese' on internal:attr=[placeholder="What needs to be done?"i]
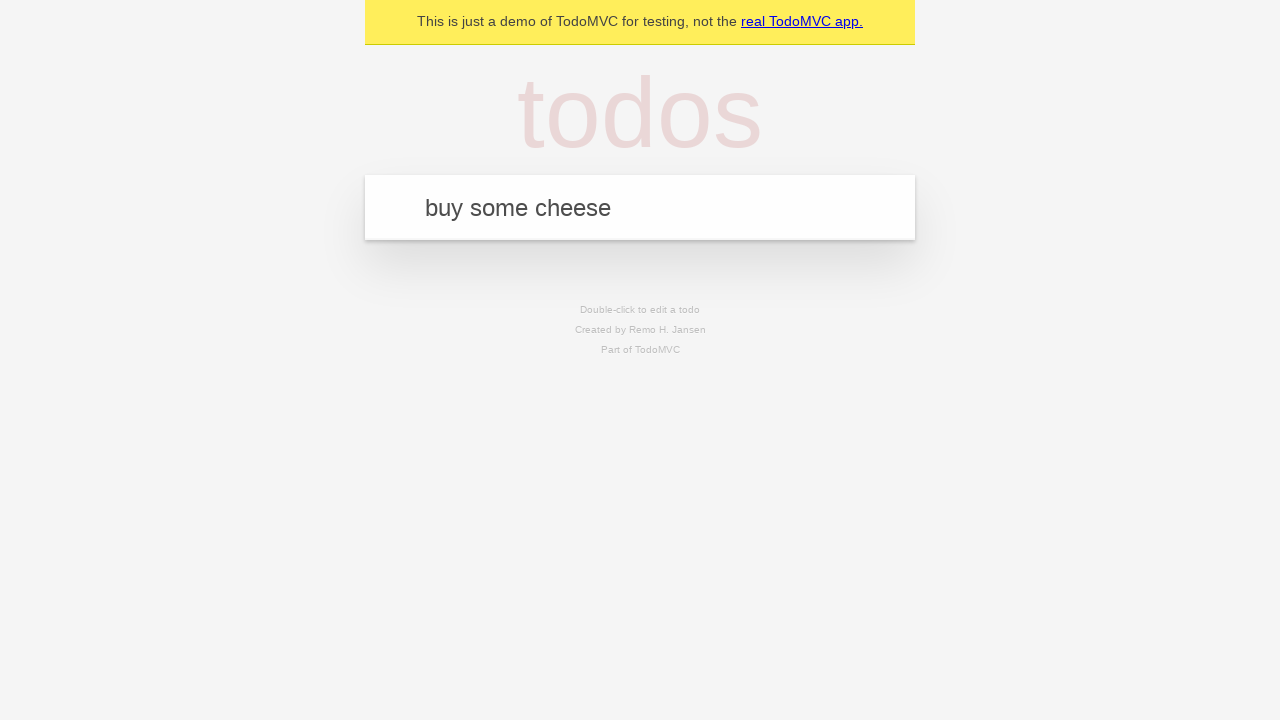

Pressed Enter to create first todo on internal:attr=[placeholder="What needs to be done?"i]
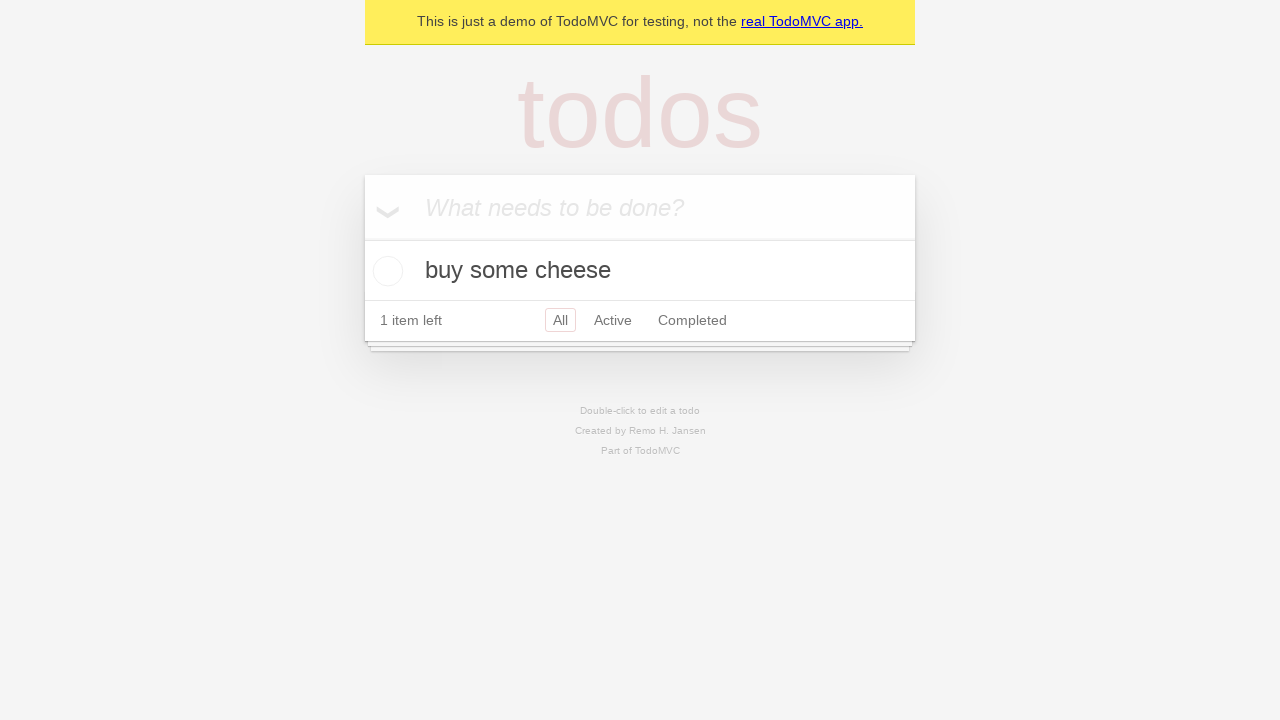

Filled second todo: 'feed the cat' on internal:attr=[placeholder="What needs to be done?"i]
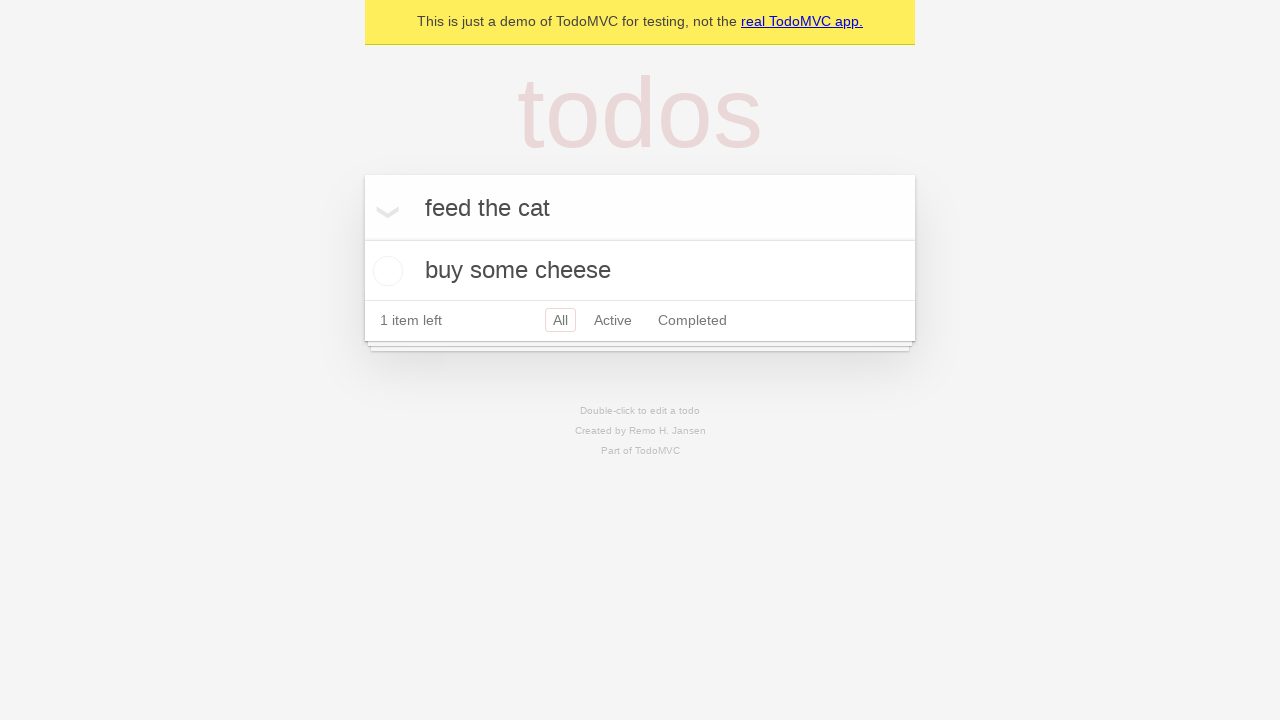

Pressed Enter to create second todo on internal:attr=[placeholder="What needs to be done?"i]
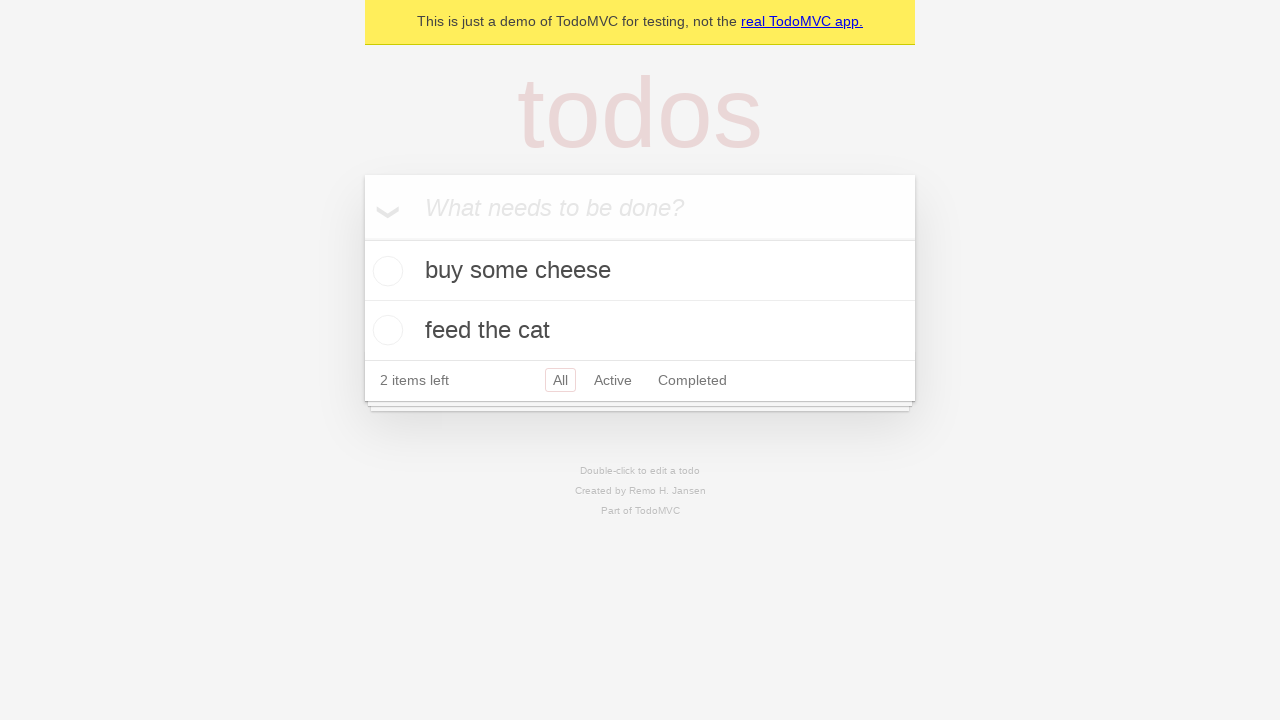

Filled third todo: 'book a doctors appointment' on internal:attr=[placeholder="What needs to be done?"i]
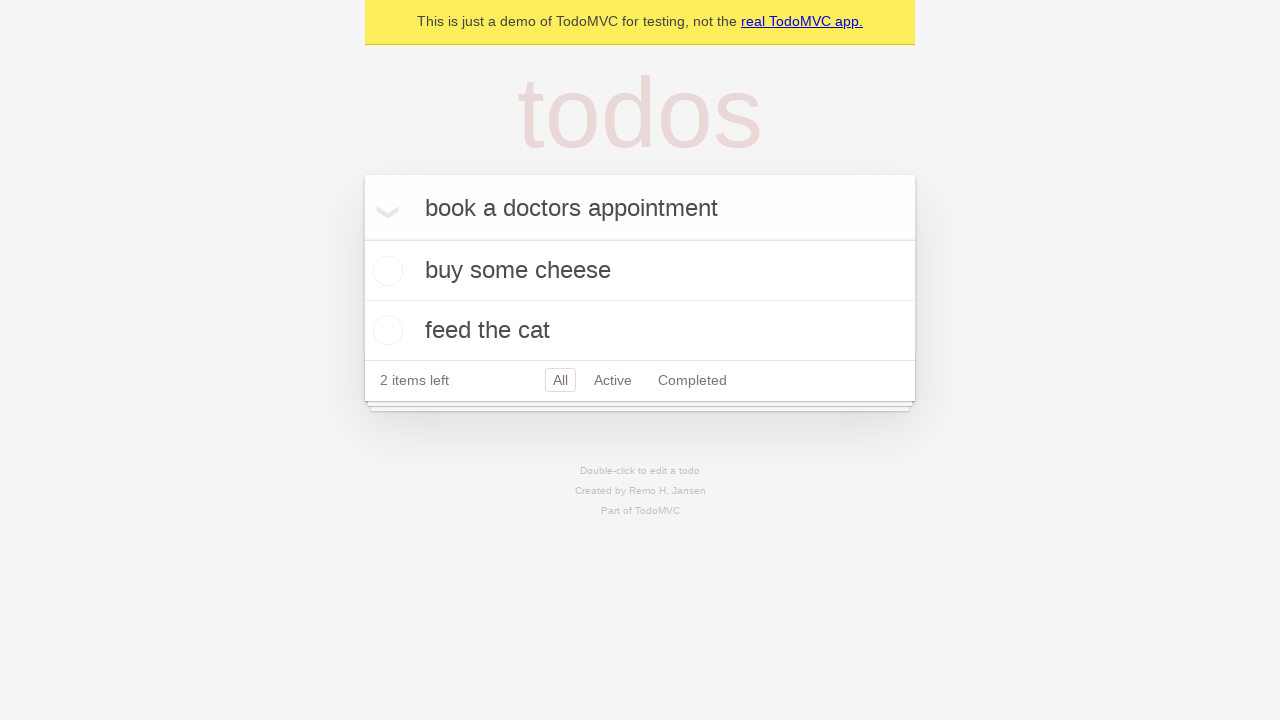

Pressed Enter to create third todo on internal:attr=[placeholder="What needs to be done?"i]
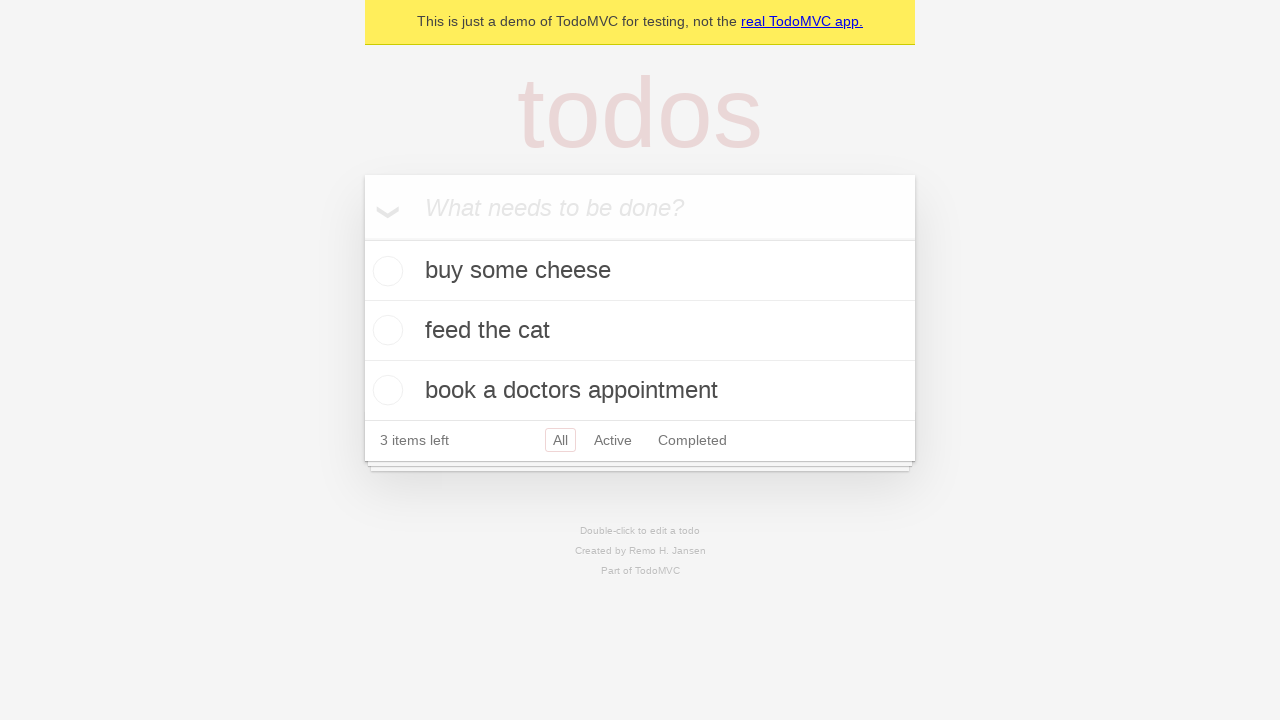

Double-clicked second todo item to enter edit mode at (640, 331) on internal:testid=[data-testid="todo-item"s] >> nth=1
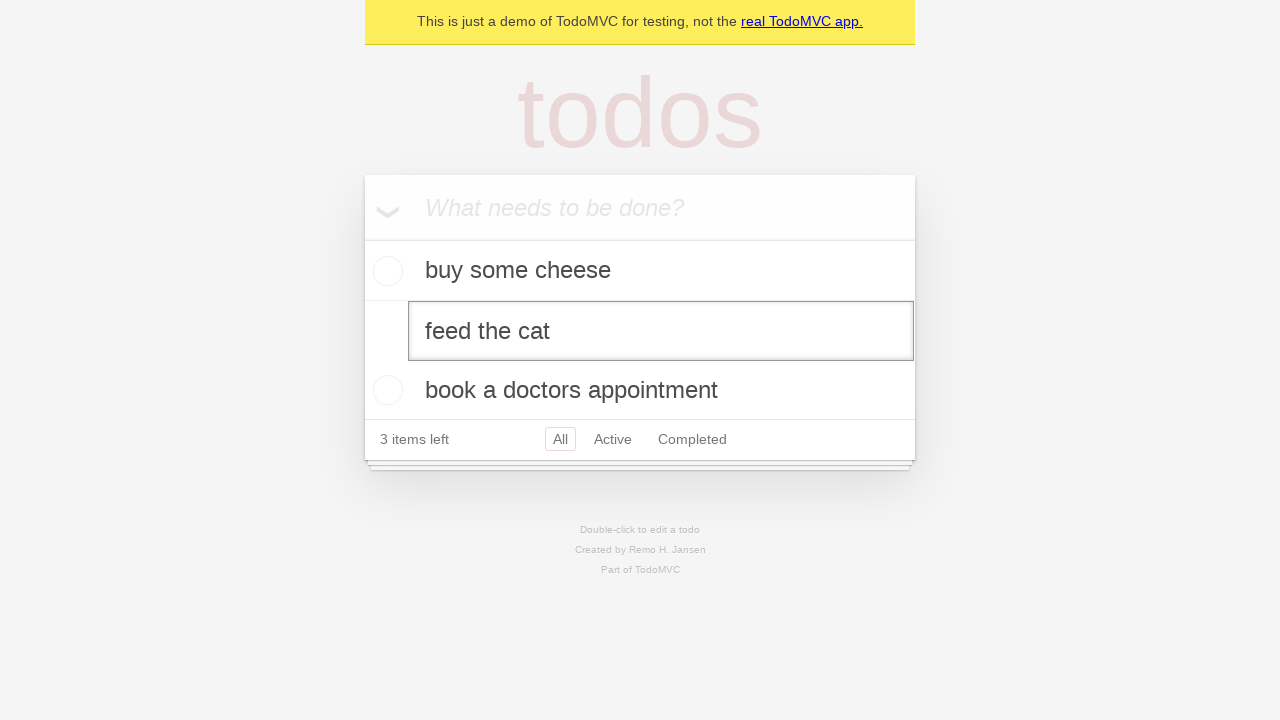

Edited second todo text to 'buy some sausages' on internal:testid=[data-testid="todo-item"s] >> nth=1 >> internal:role=textbox[nam
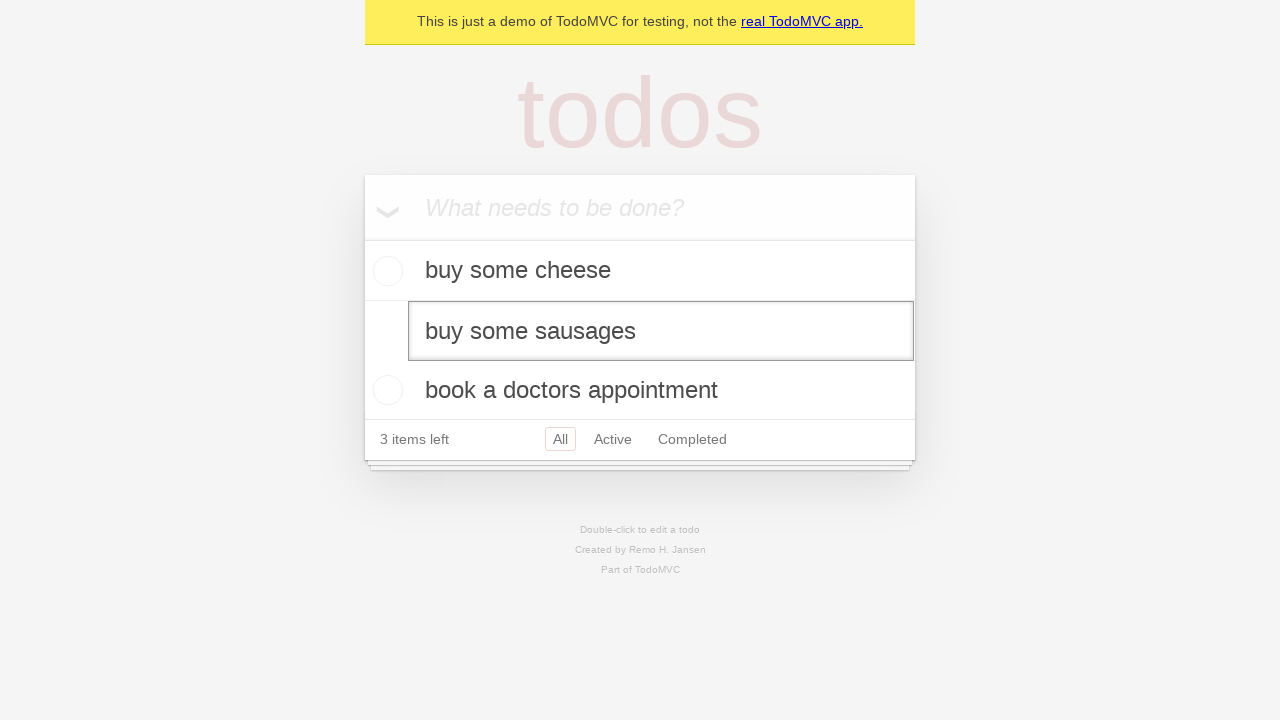

Triggered blur event on edit field to save changes
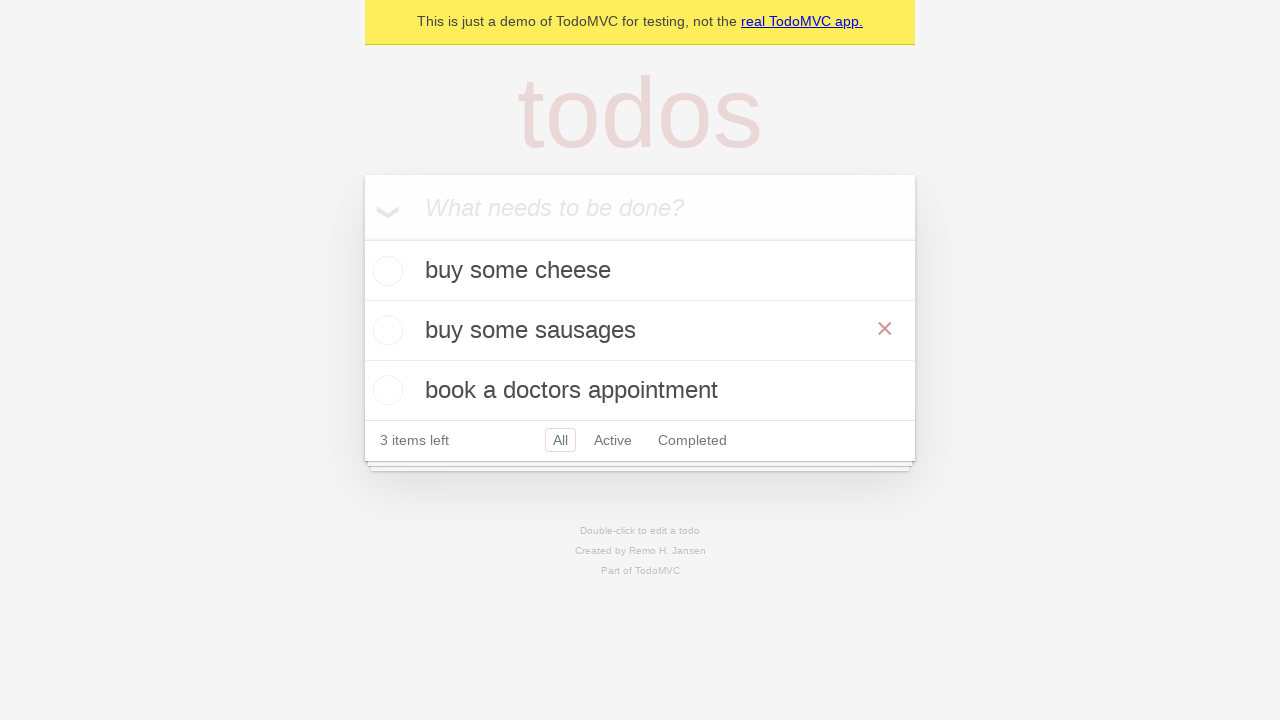

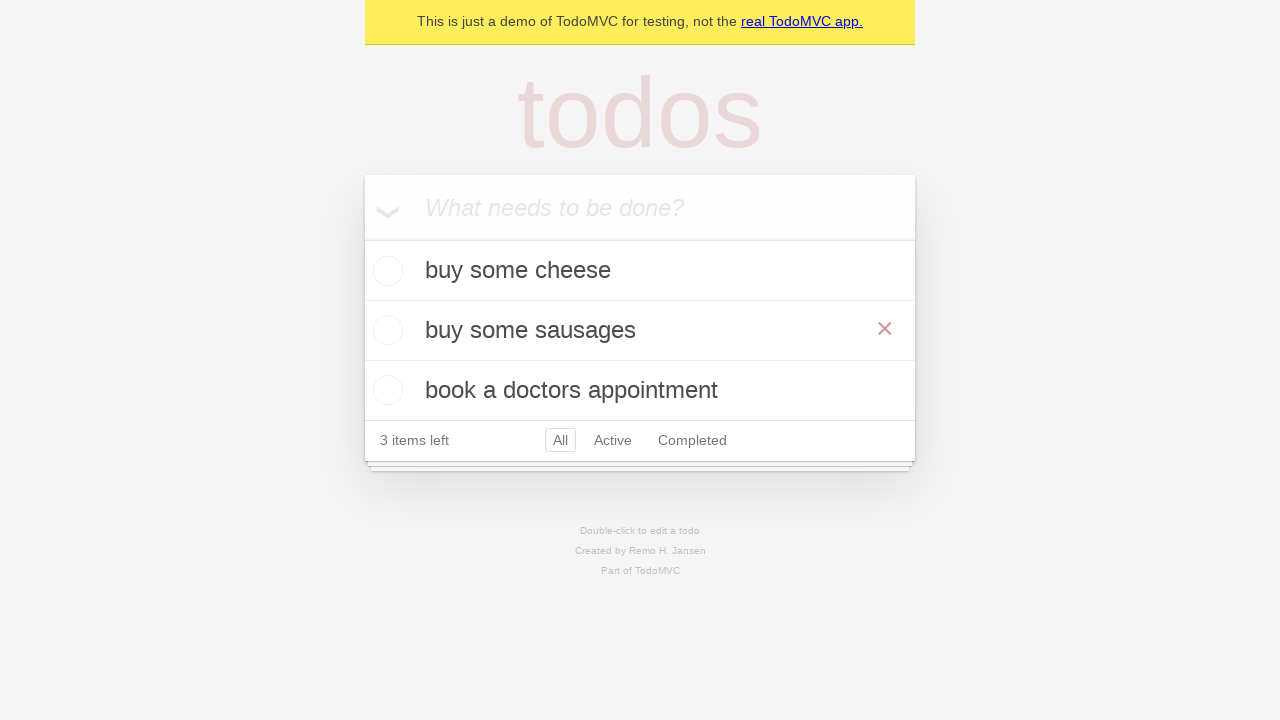